Visits the Checkly homepage and verifies that the page loads successfully with a valid HTTP status code

Starting URL: https://checklyhq.com

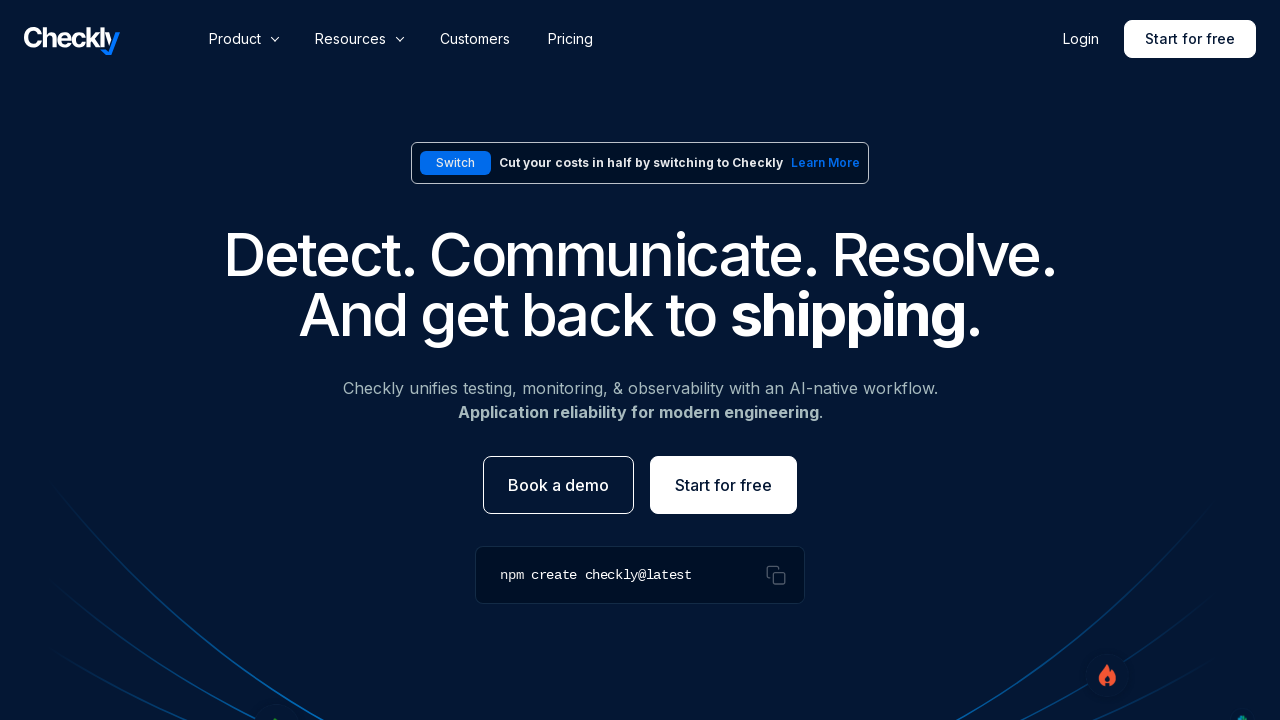

Waited for page to reach domcontentloaded state
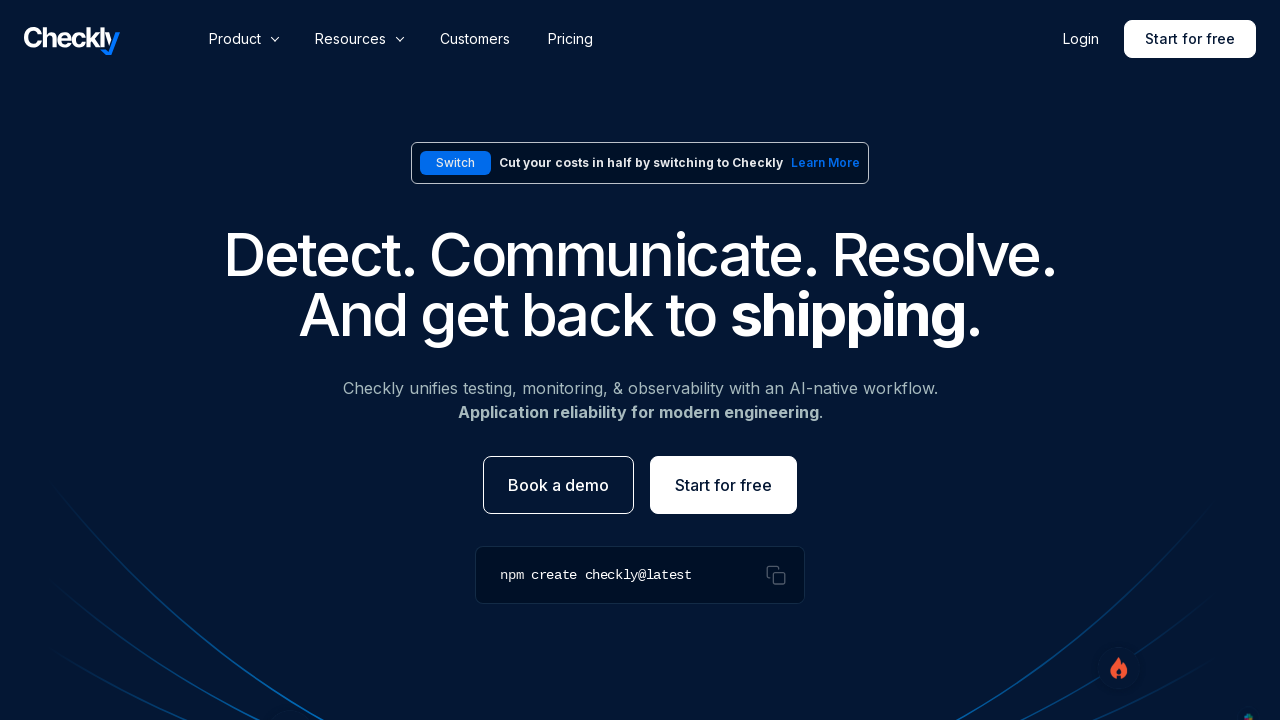

Verified body element is present on the page
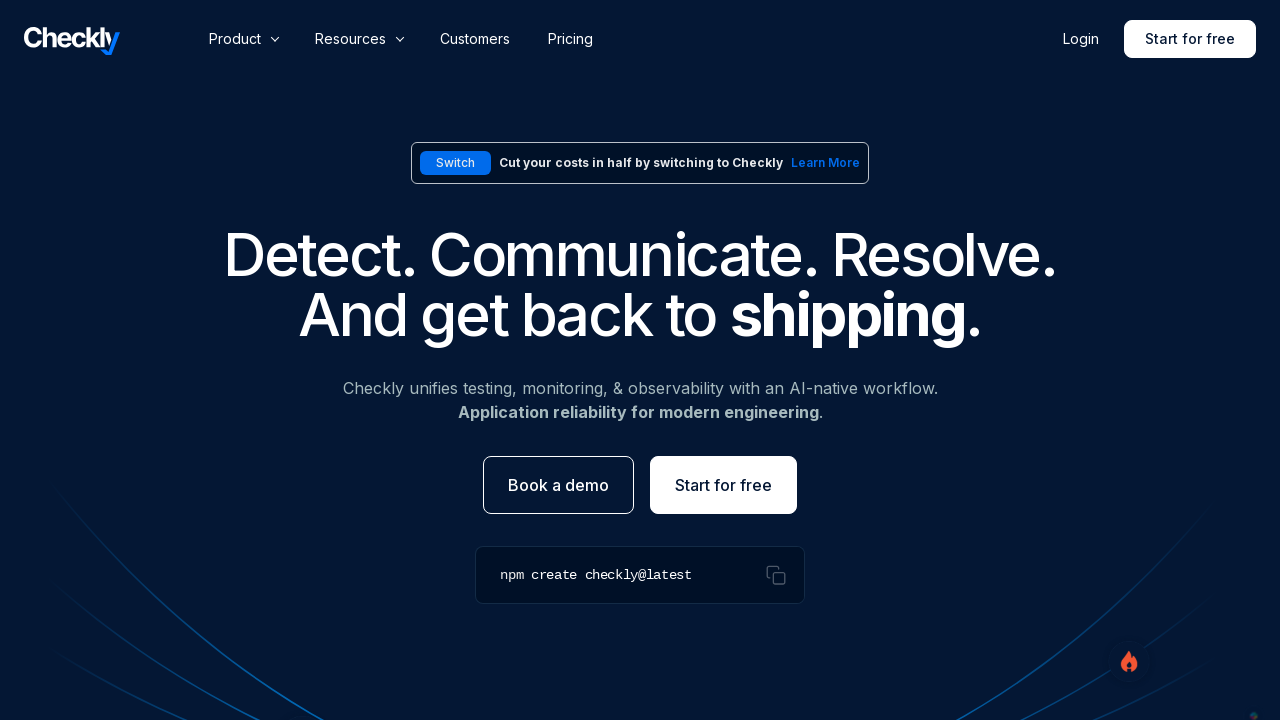

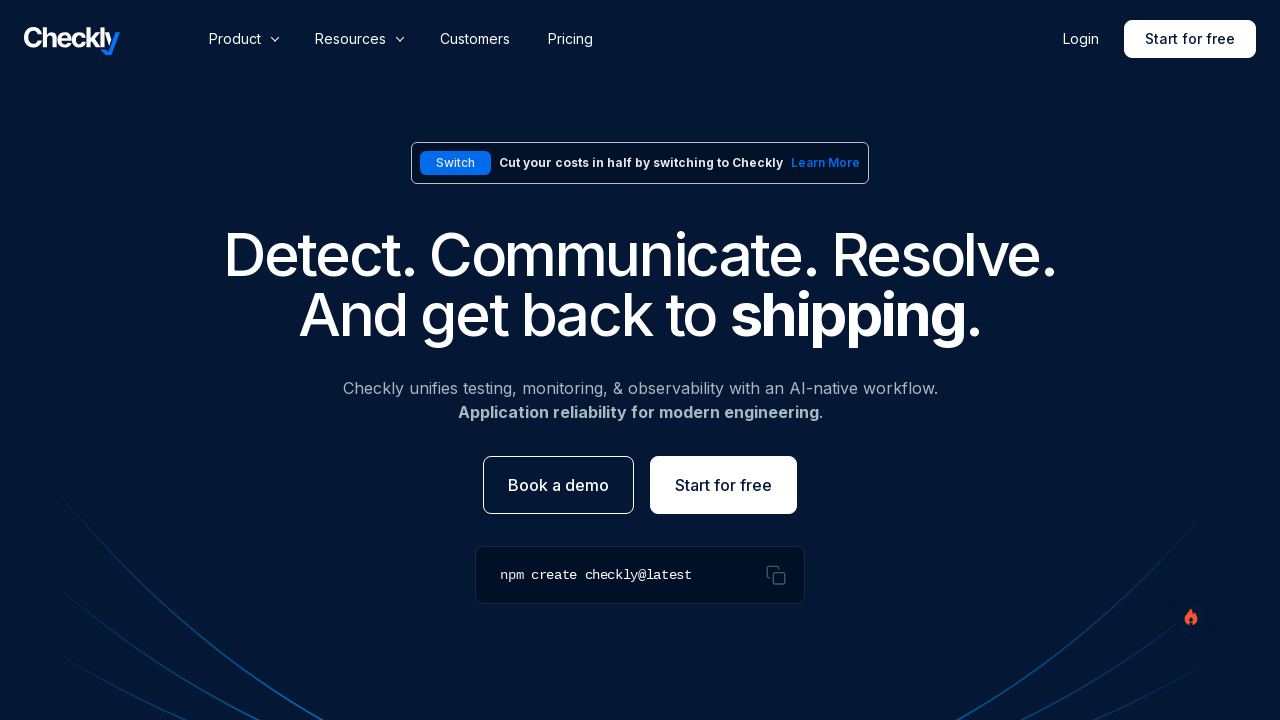